Tests JavaScript prompt dialog by entering text and accepting, verifying the entered text is displayed

Starting URL: https://the-internet.herokuapp.com/

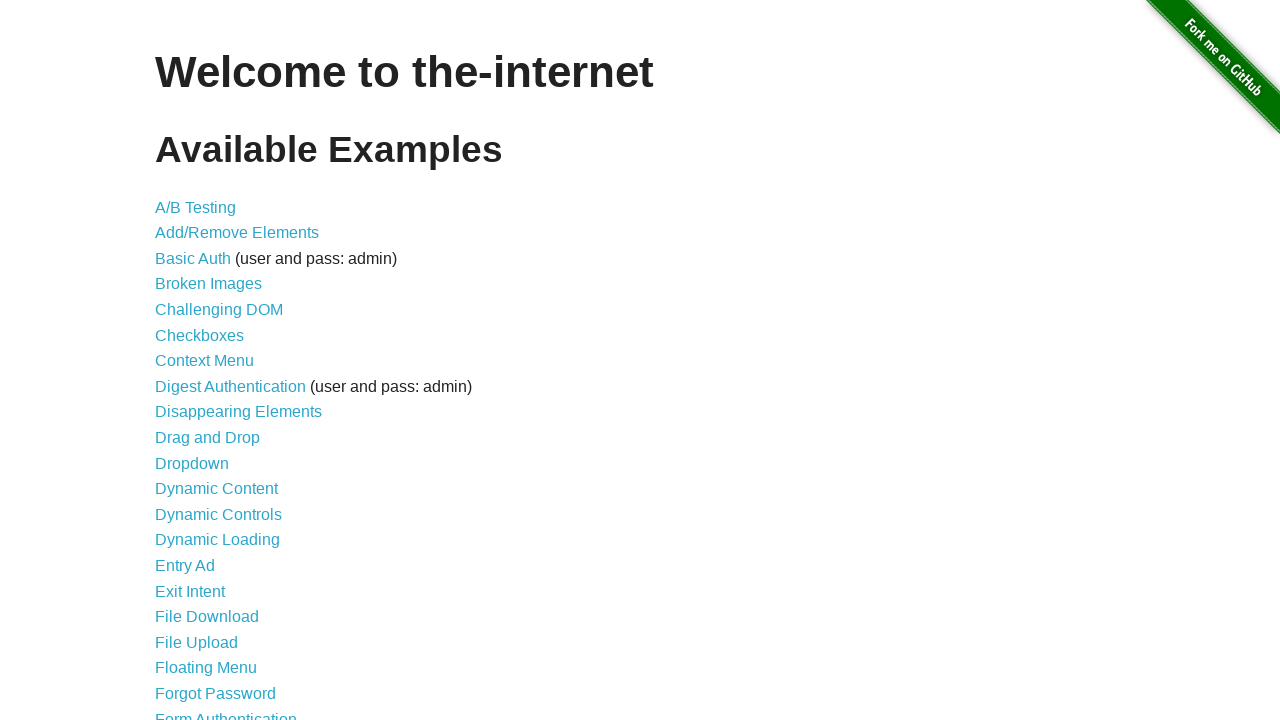

Clicked JavaScript Alerts link at (214, 361) on a[href='/javascript_alerts']
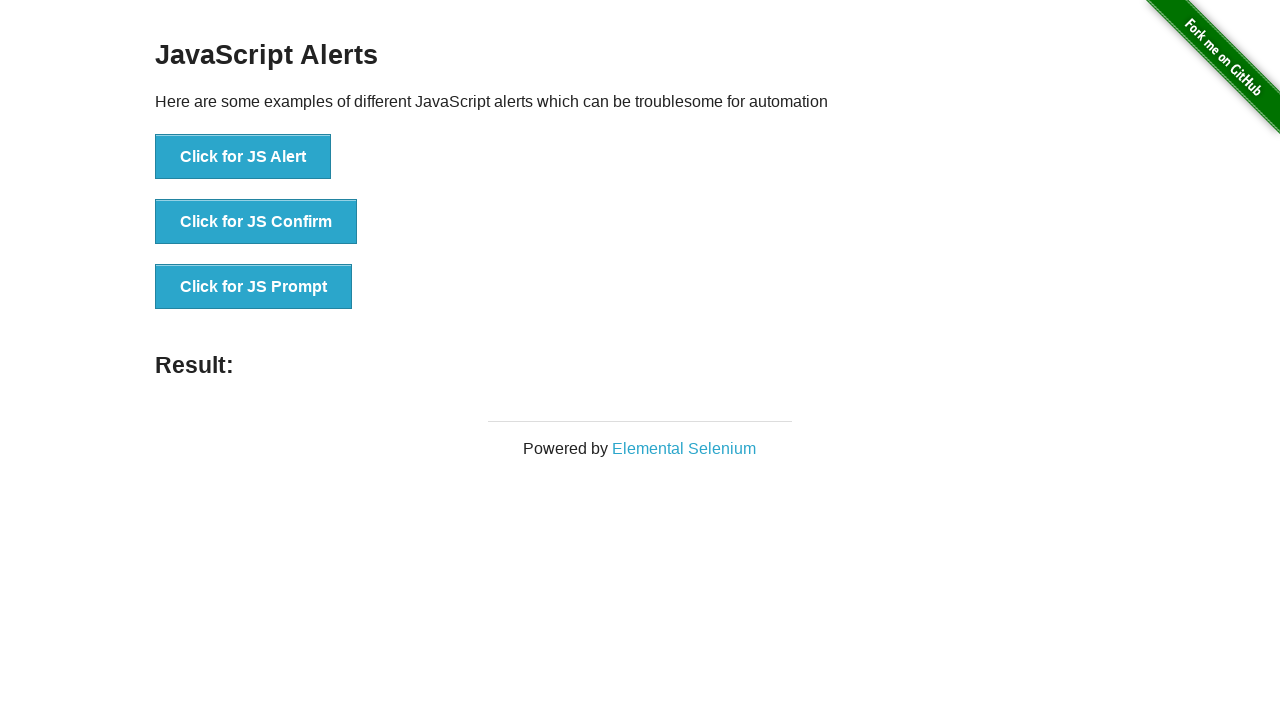

Set up dialog handler to accept prompt with text 'Some text'
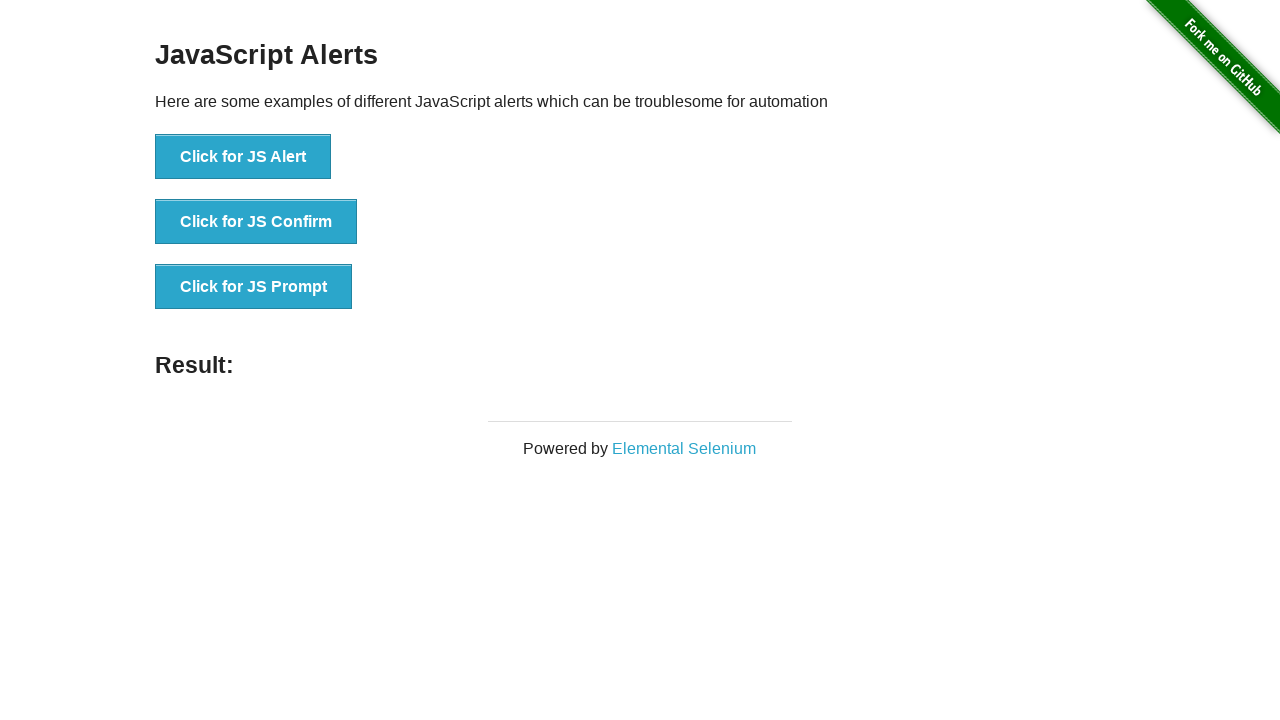

Clicked JavaScript prompt button at (254, 287) on button[onclick='jsPrompt()']
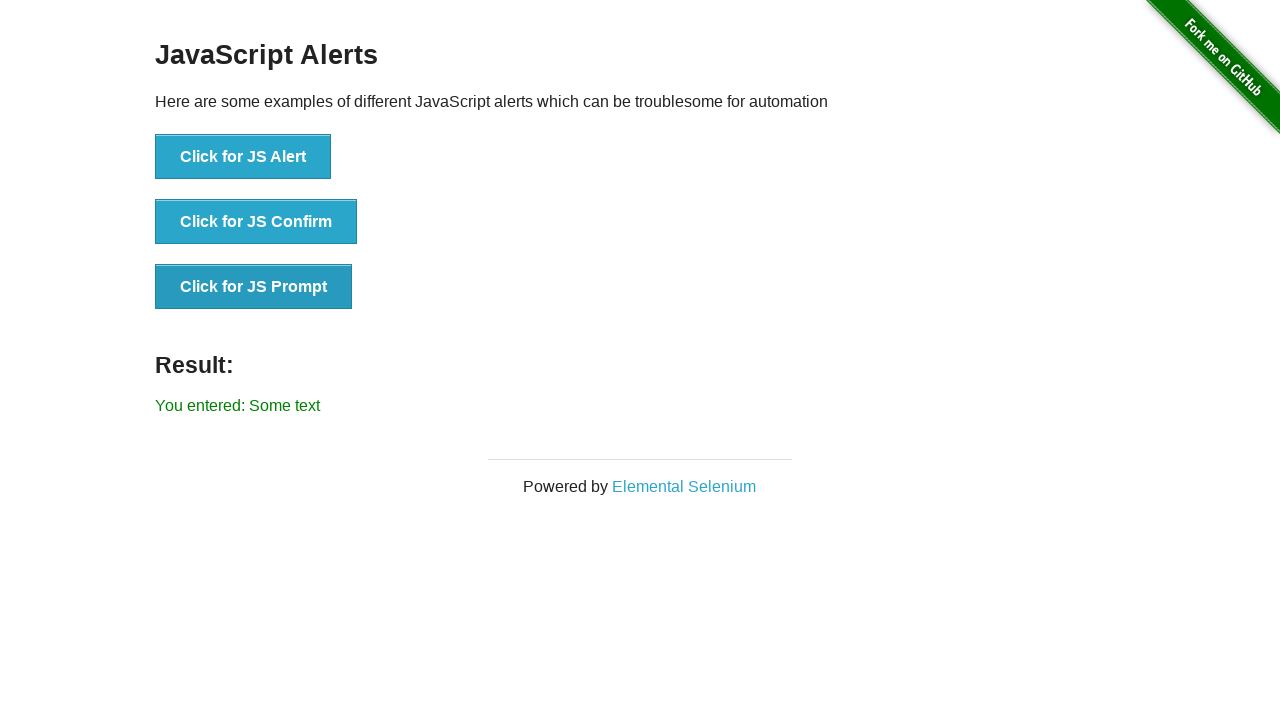

Prompt dialog accepted and result text displayed
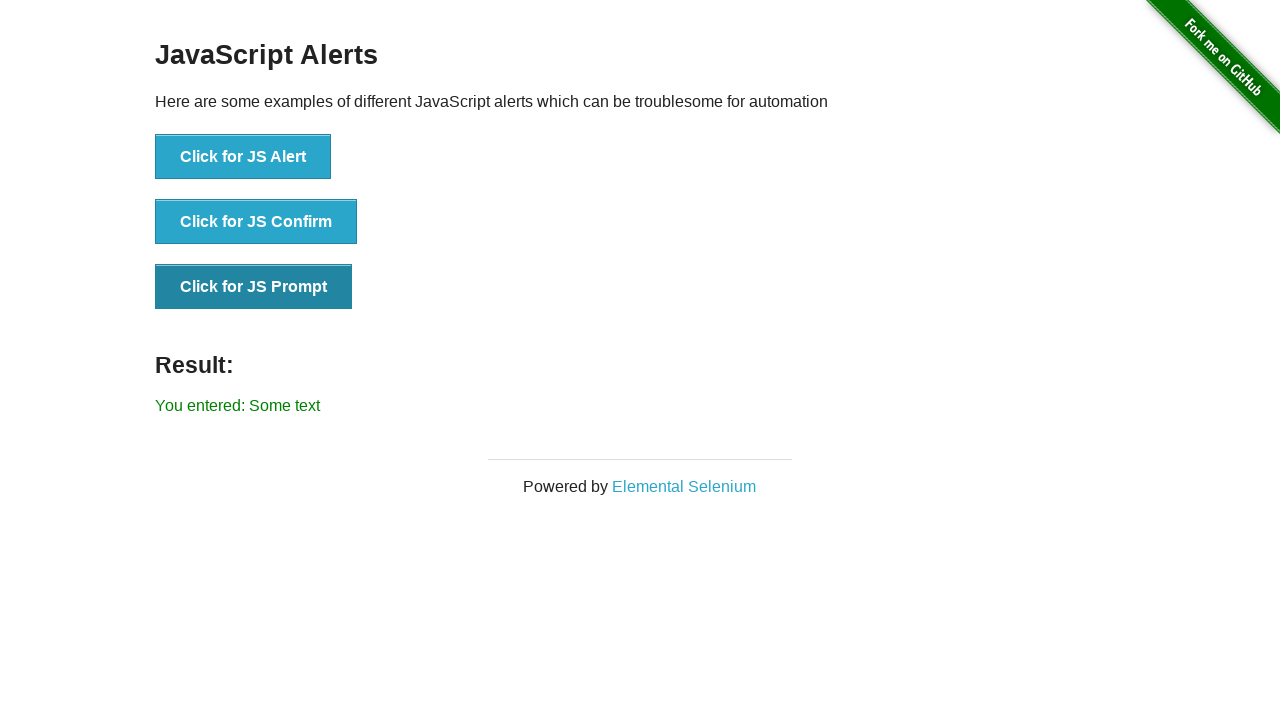

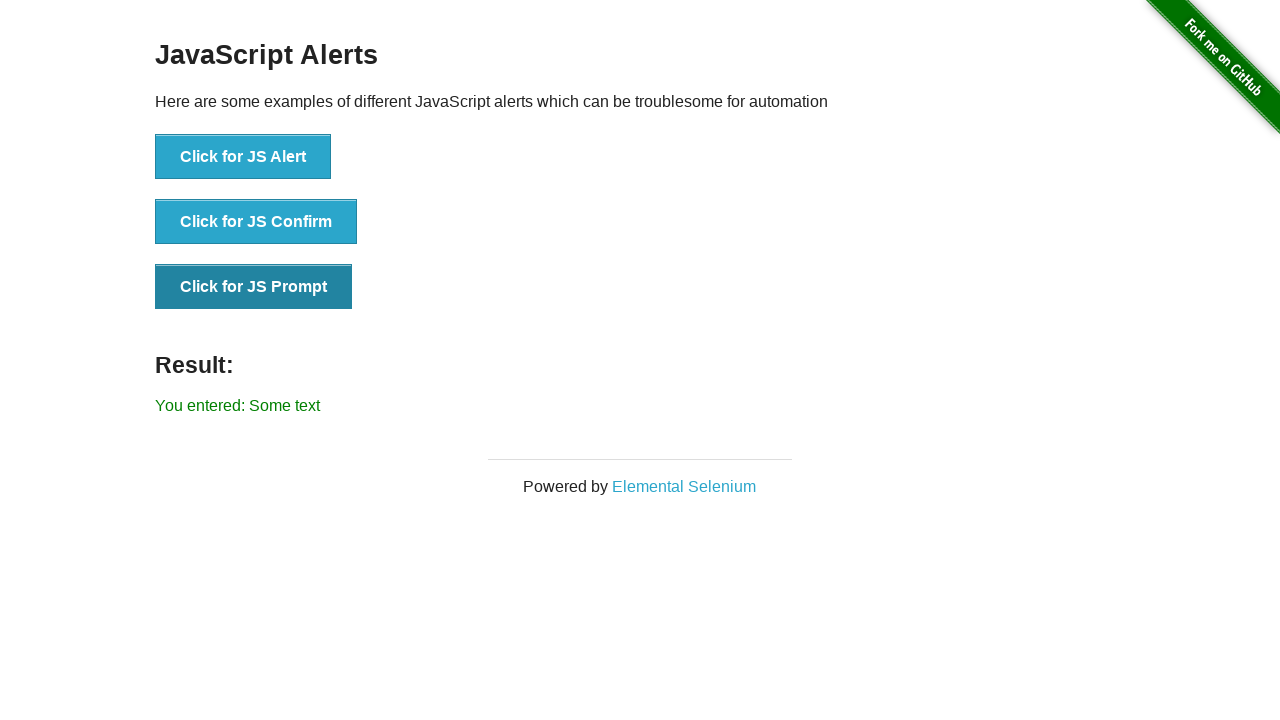